Selects multiple options from a listbox by value and clicks a button to move them

Starting URL: http://only-testing-blog.blogspot.in/2014/01/textbox.html

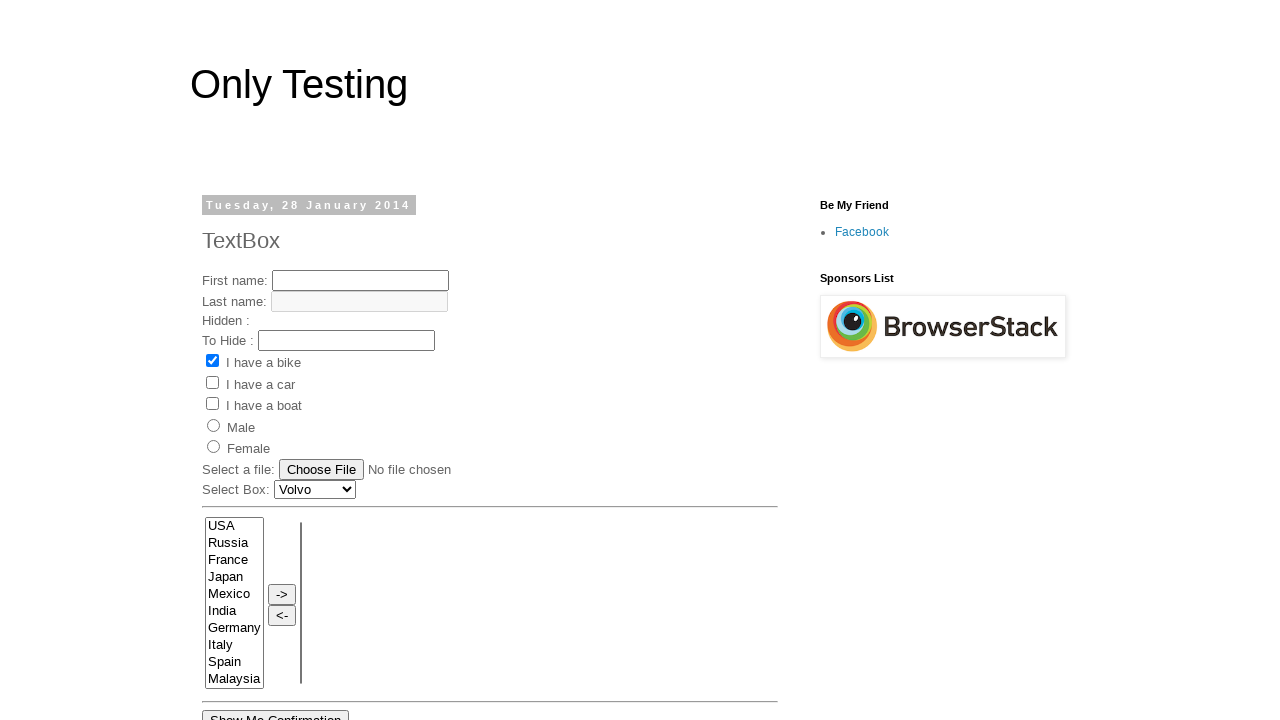

Selected multiple options (Italy, Mexico, Spain) from the listbox on select[name='FromLB']
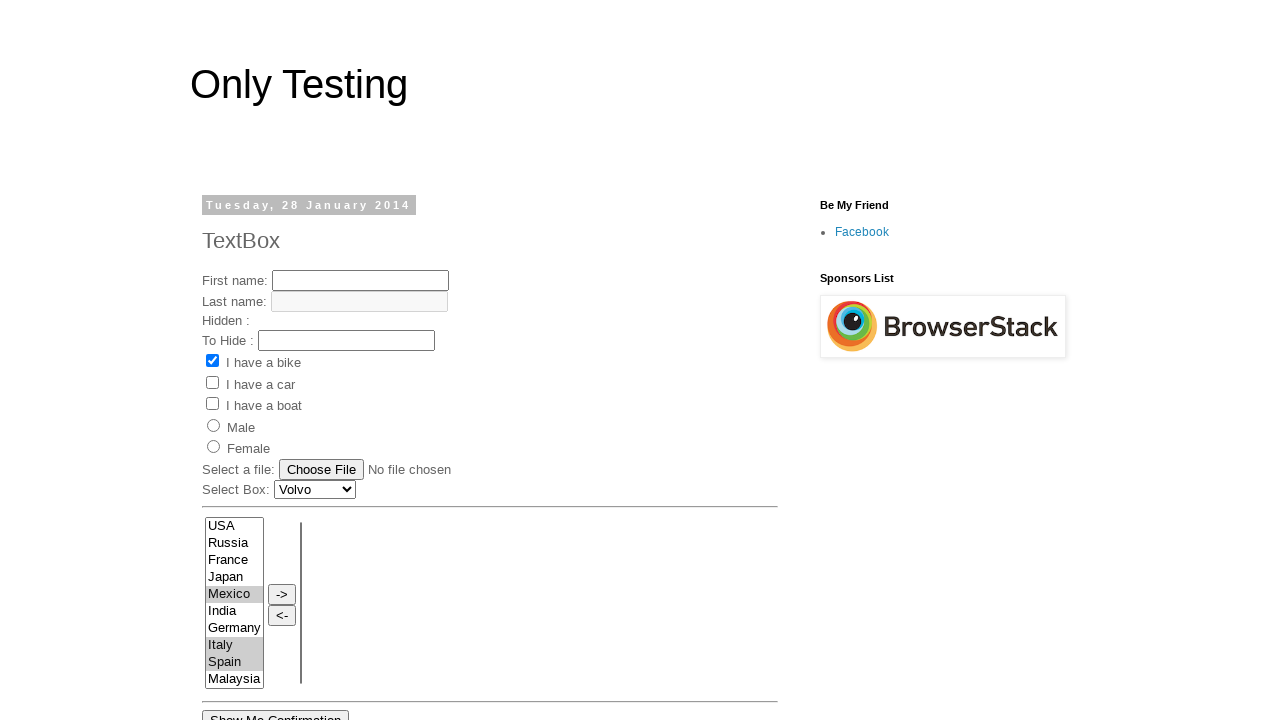

Clicked the arrow button to move selected items at (282, 594) on input[value='->']
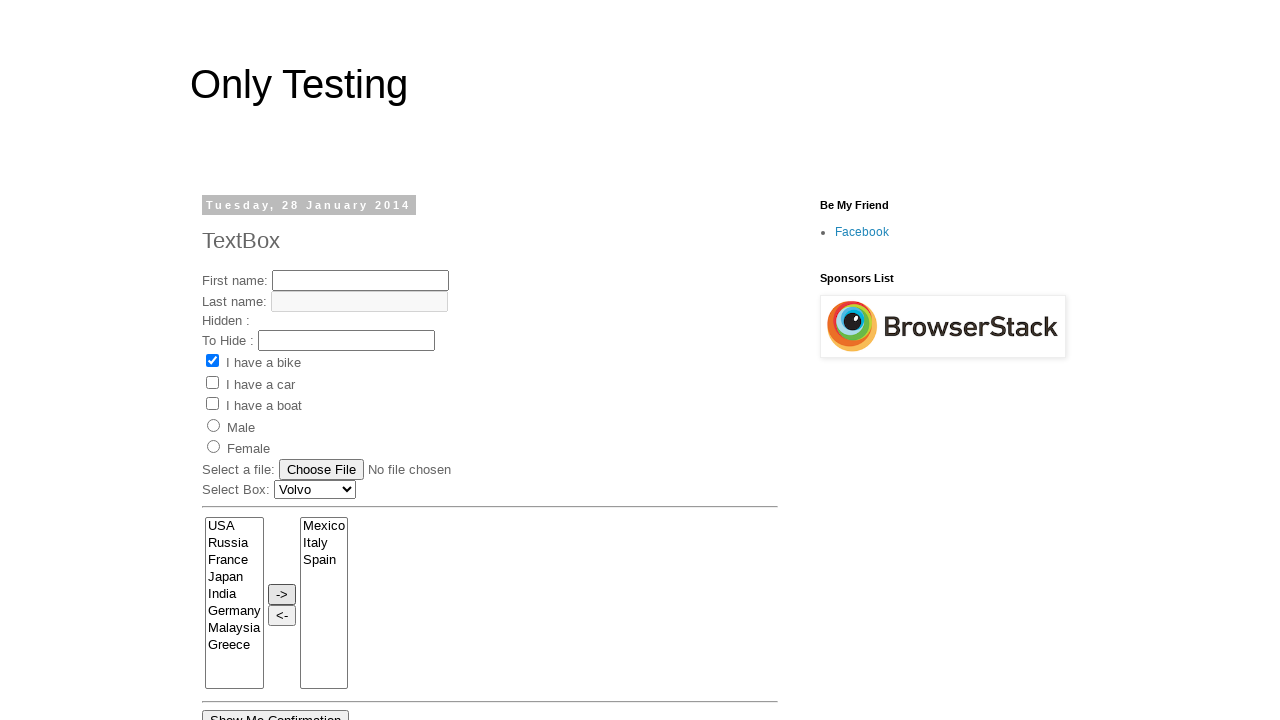

Waited for destination listbox element to become visible
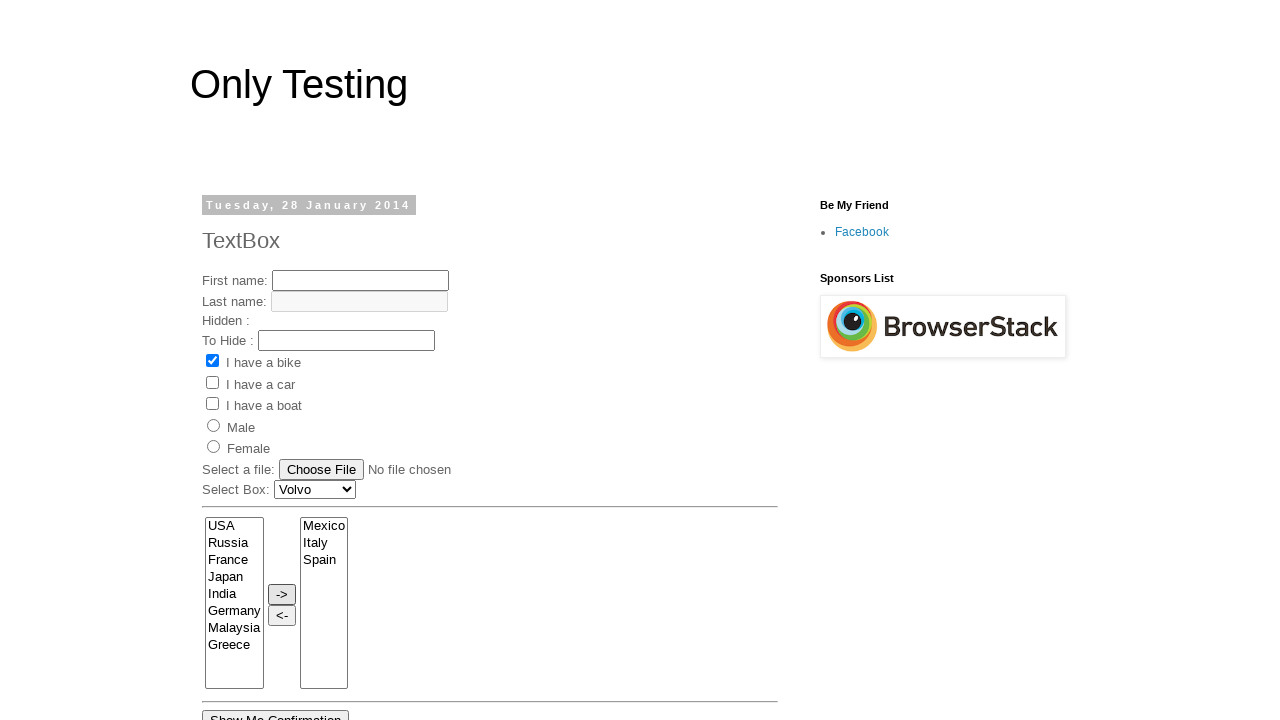

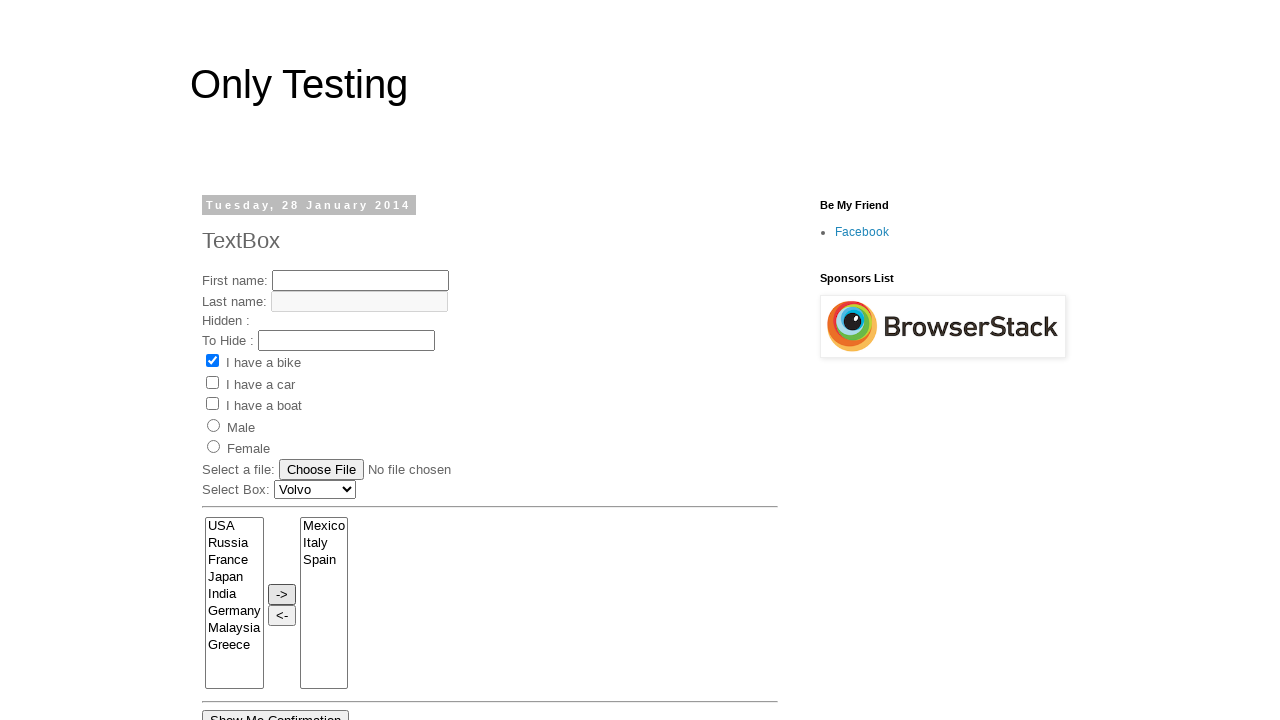